Tests e-commerce functionality by searching for products containing "ca", adding items to cart including Cashews, proceeding to checkout, and placing an order

Starting URL: https://rahulshettyacademy.com/seleniumPractise/

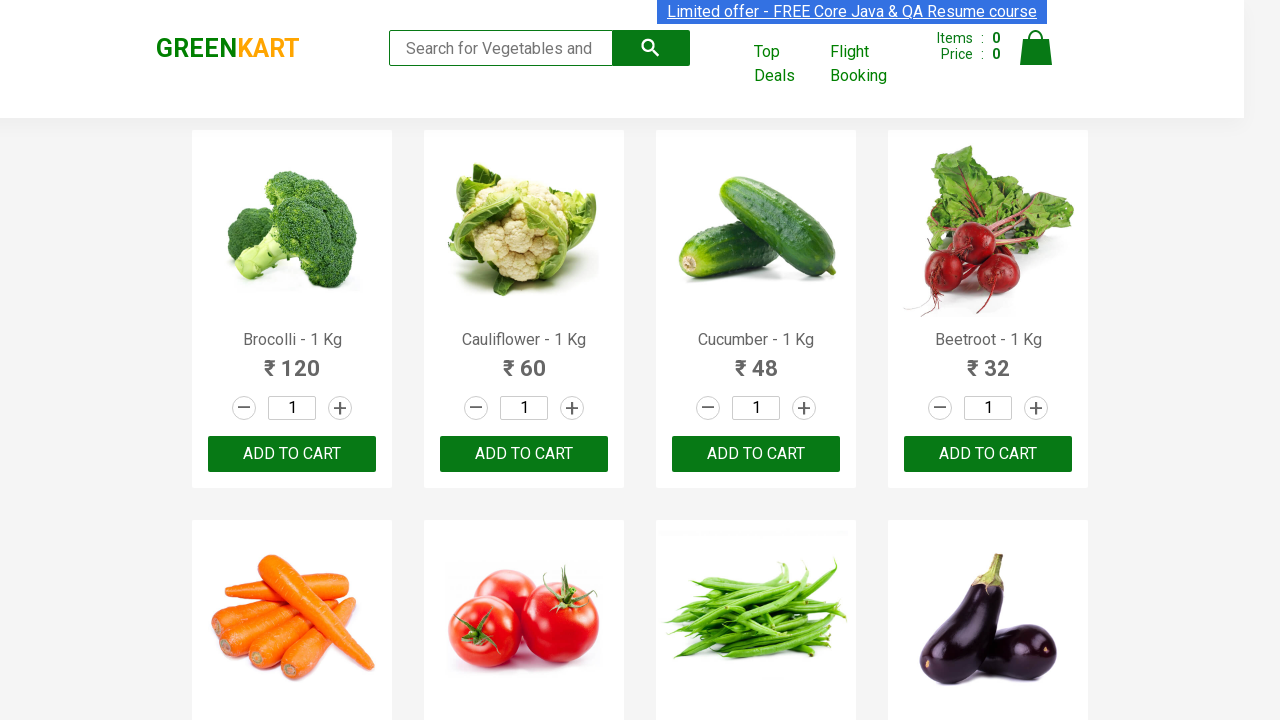

Filled search field with 'ca' to find products on .search-keyword
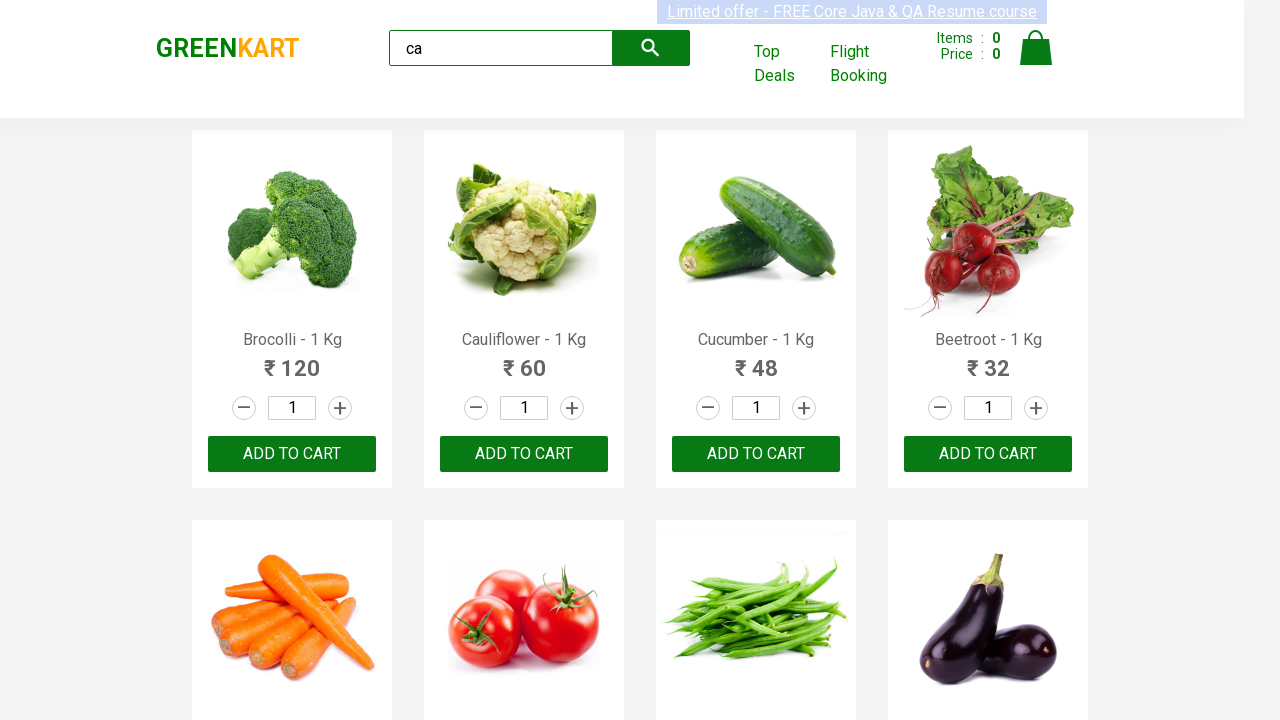

Waited 2 seconds for search results to load
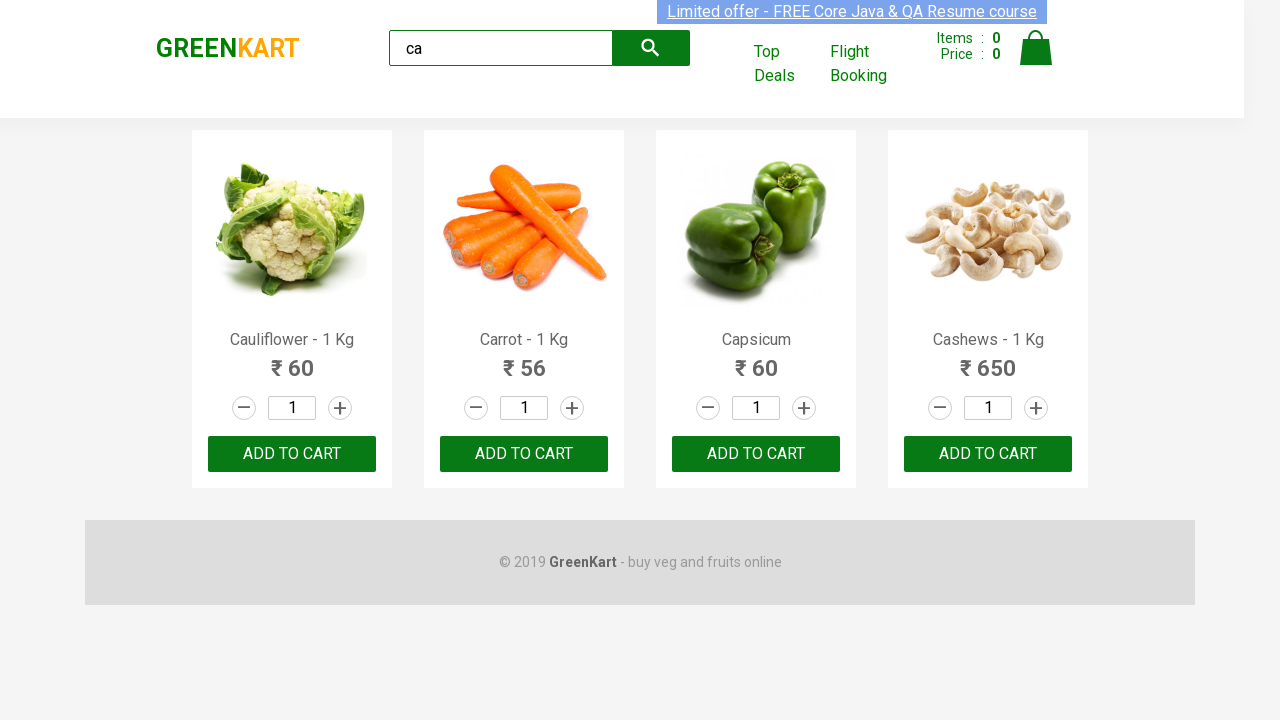

Verified product names are displayed in search results
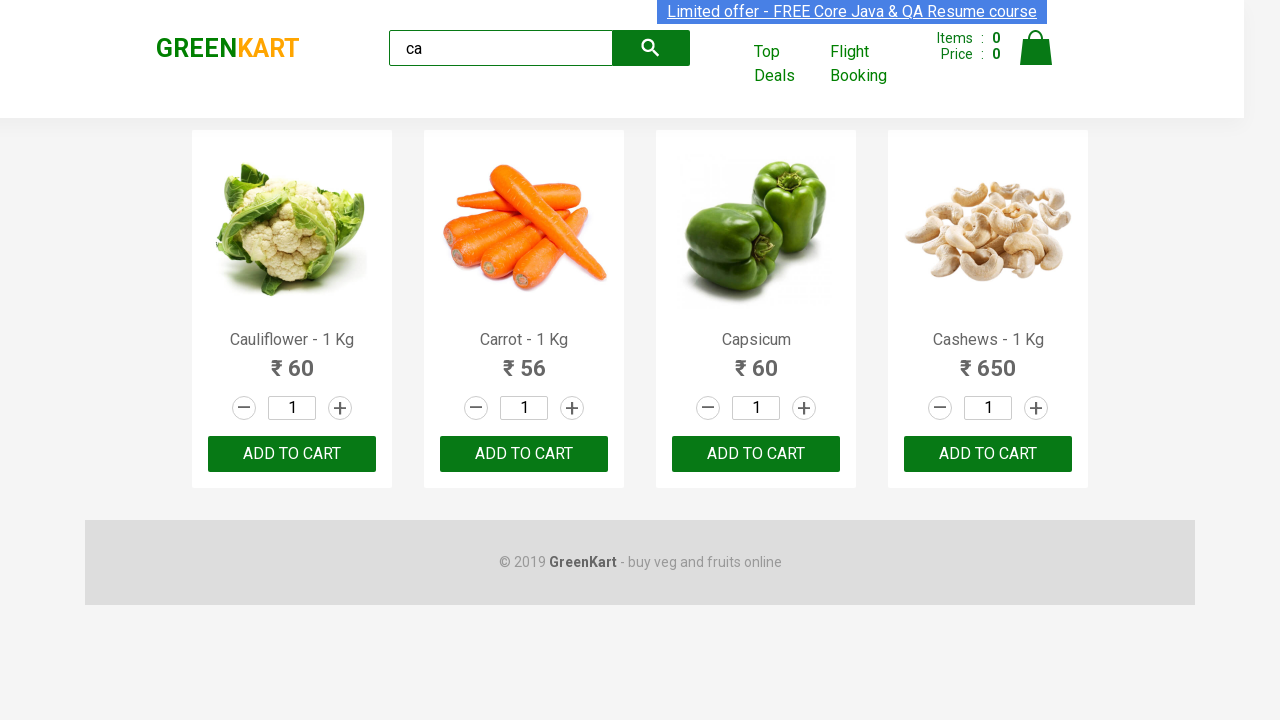

Clicked ADD TO CART button on the 4th product at (988, 454) on .products .product >> nth=3 >> text=ADD TO CART
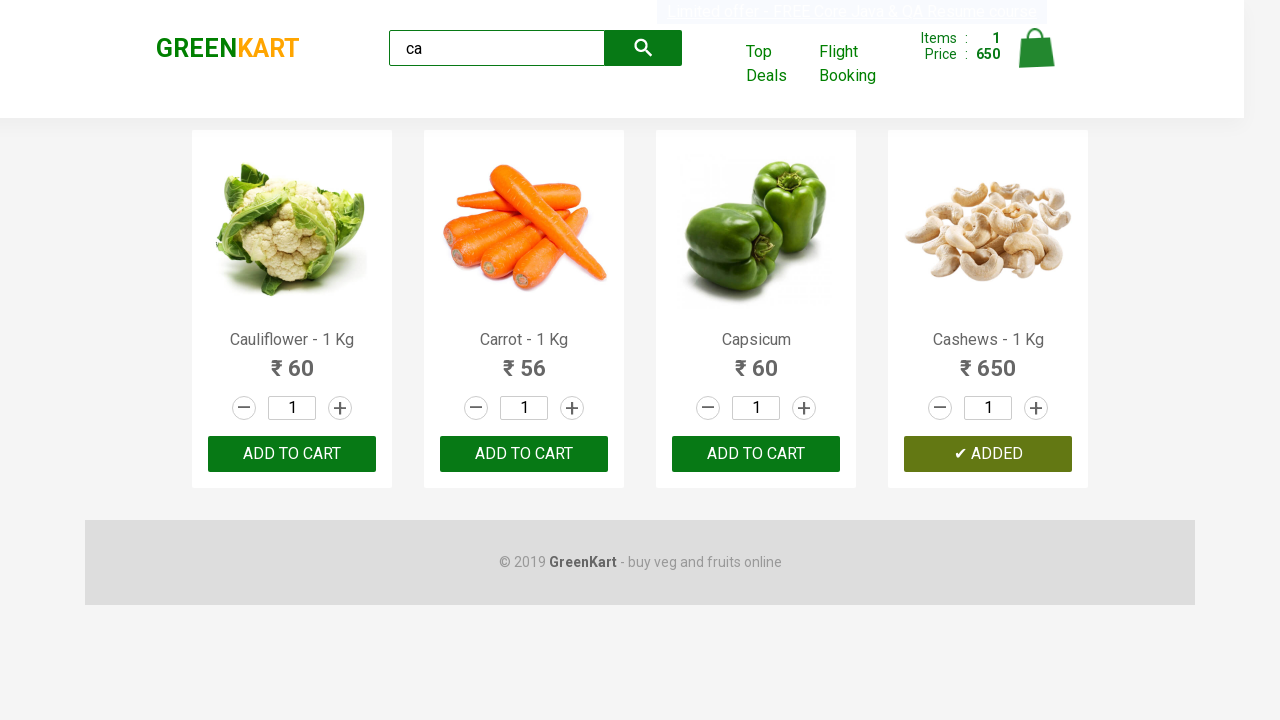

Found Cashews product and clicked ADD TO CART button at (988, 454) on .products .product >> nth=3 >> button
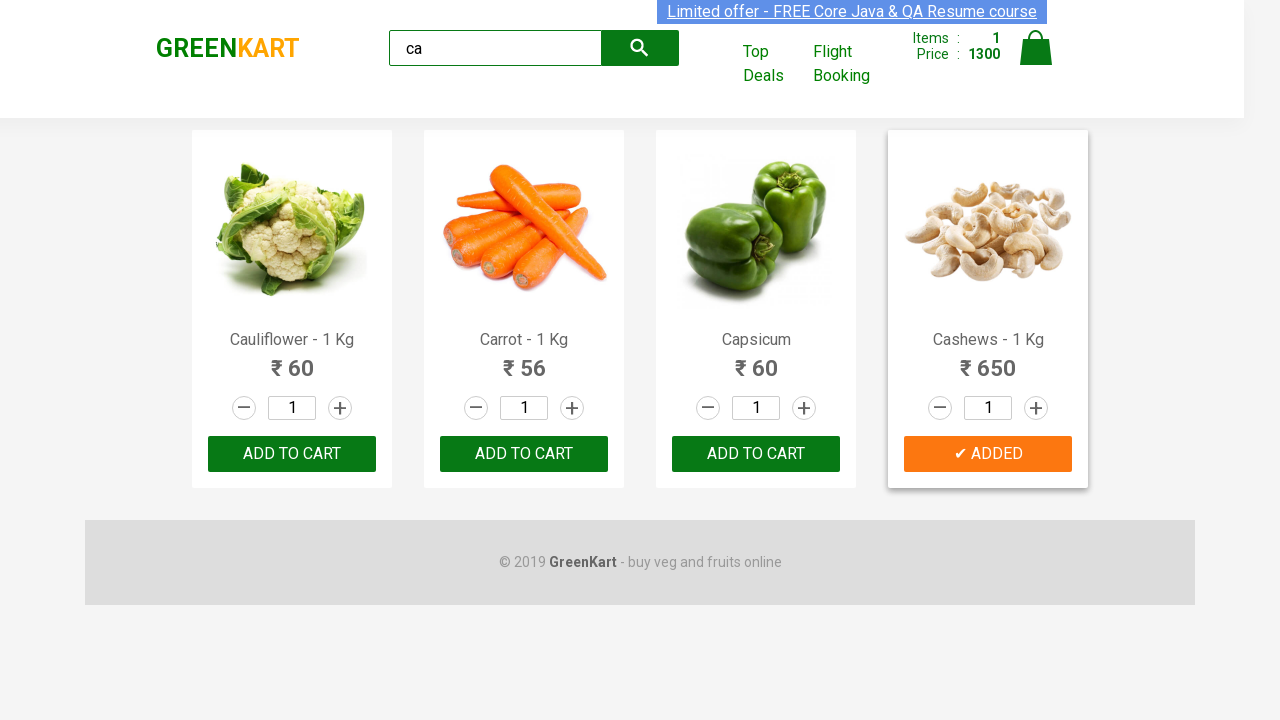

Clicked cart bag icon to view shopping cart at (1036, 48) on [src="https://rahulshettyacademy.com/seleniumPractise/images/bag.png"]
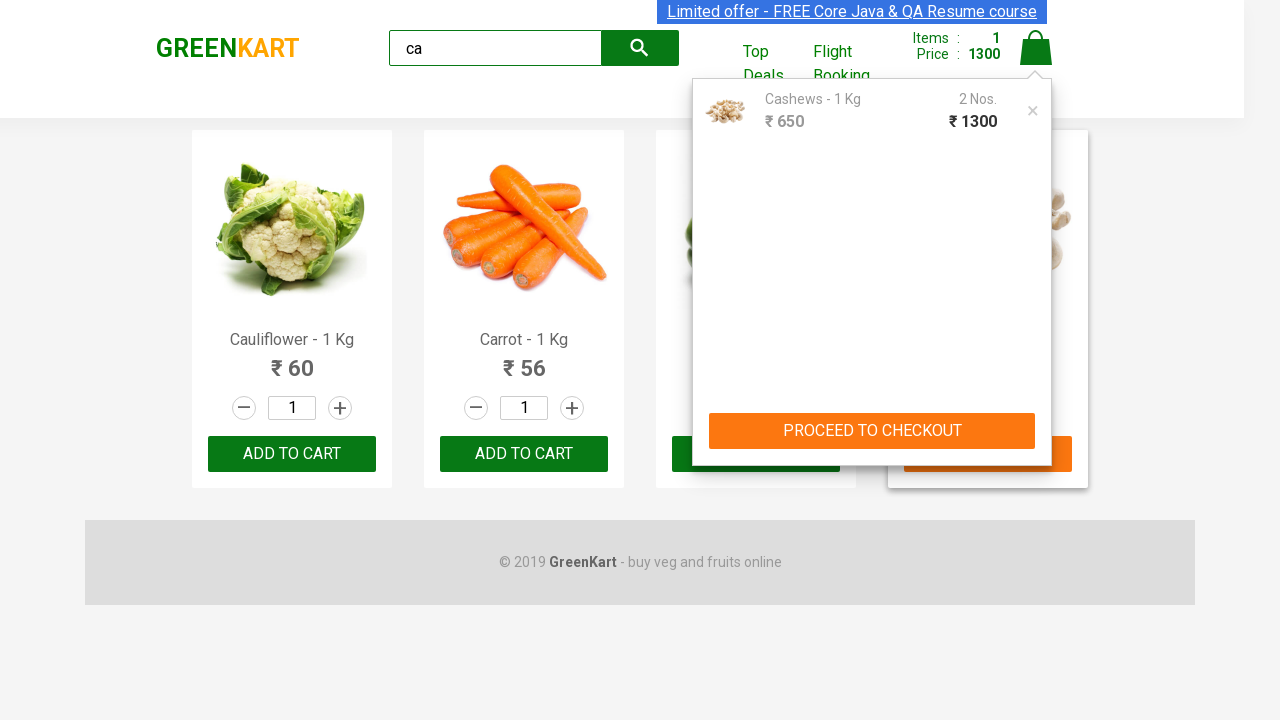

Clicked PROCEED TO CHECKOUT button at (872, 431) on text=PROCEED TO CHECKOUT
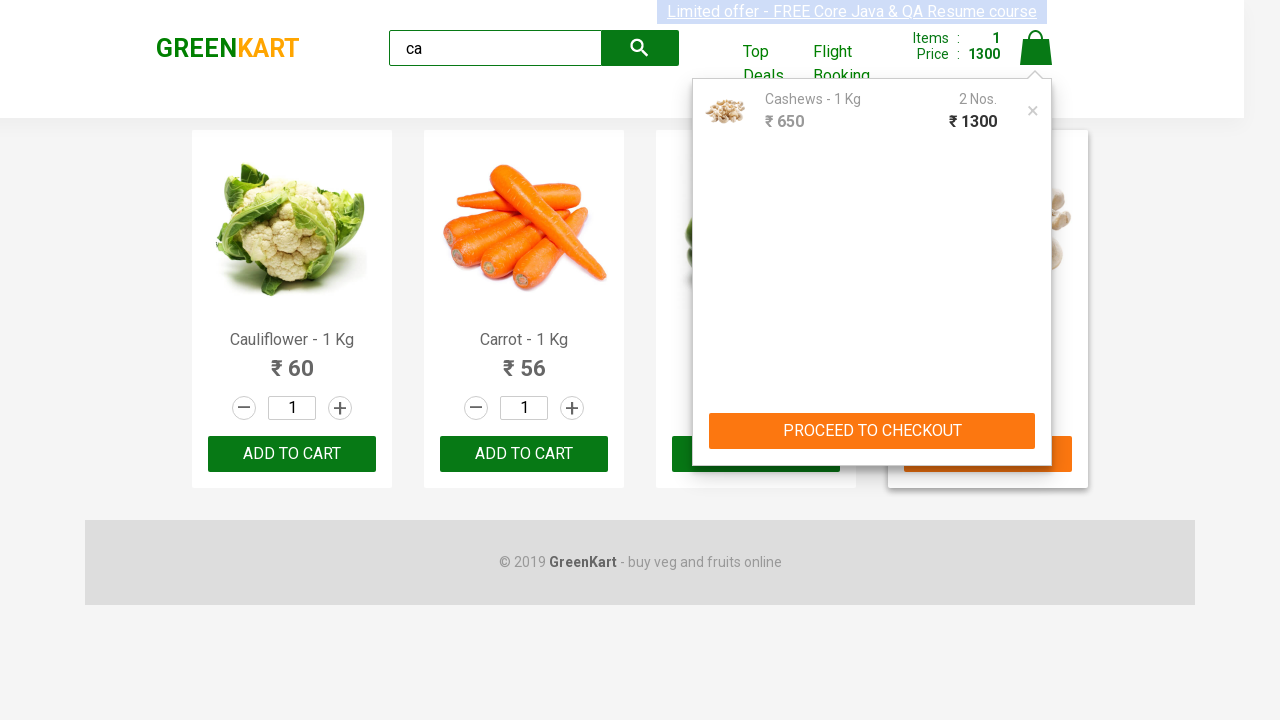

Clicked Place Order button to complete purchase at (1036, 420) on text=Place Order
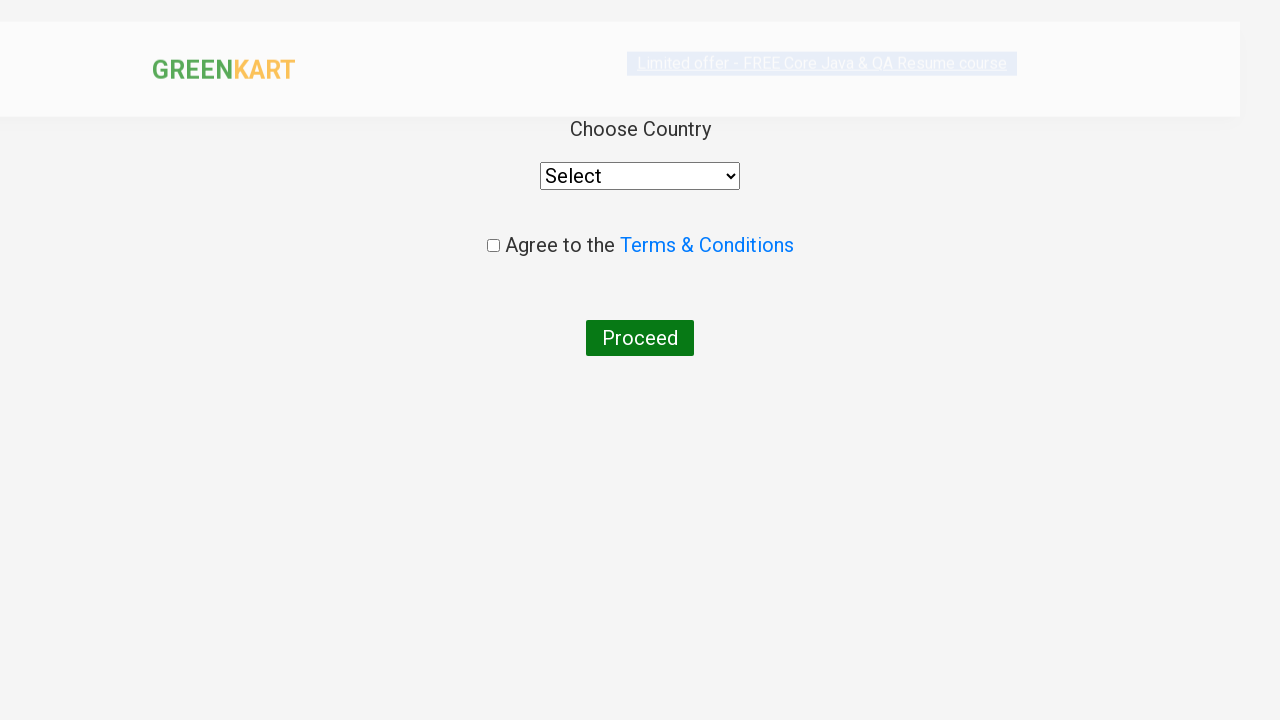

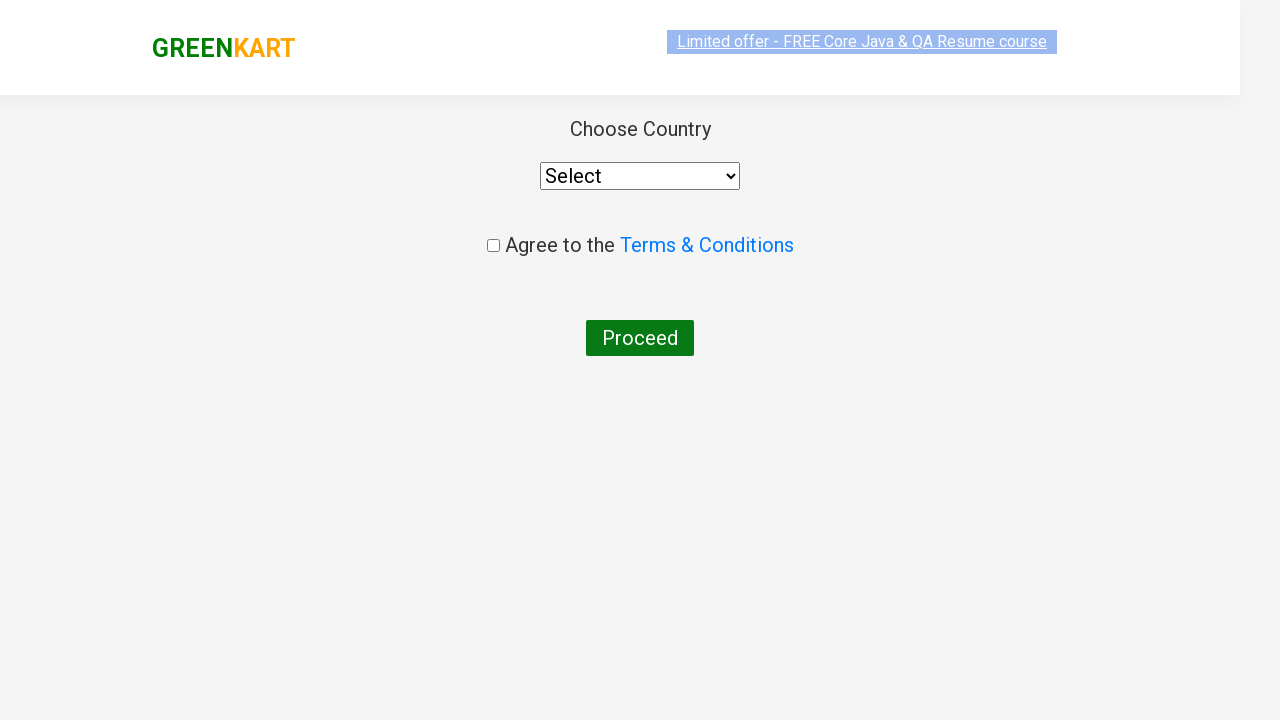